Tests horizontal scrolling functionality by performing a scroll left action on the page using JavaScript execution

Starting URL: https://dashboards.handmadeinteractive.com/jasonlove/

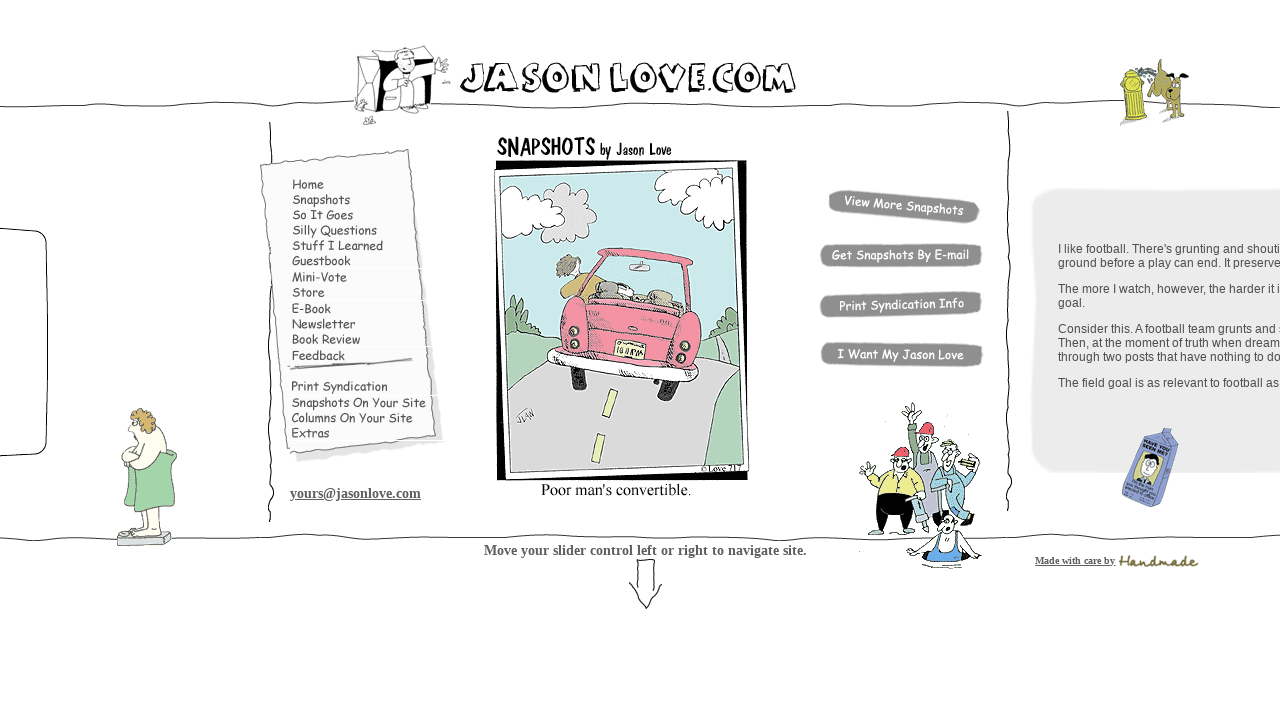

Navigated to dashboard URL
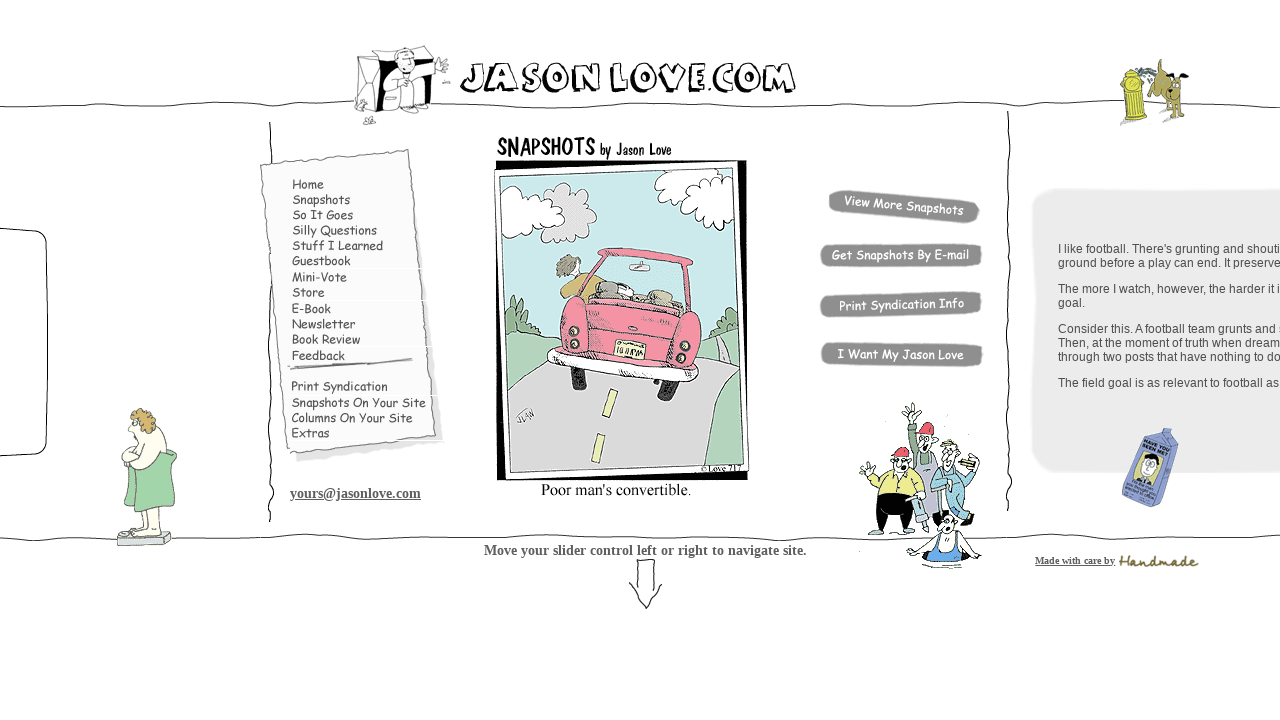

Executed horizontal scroll left by 5000 pixels
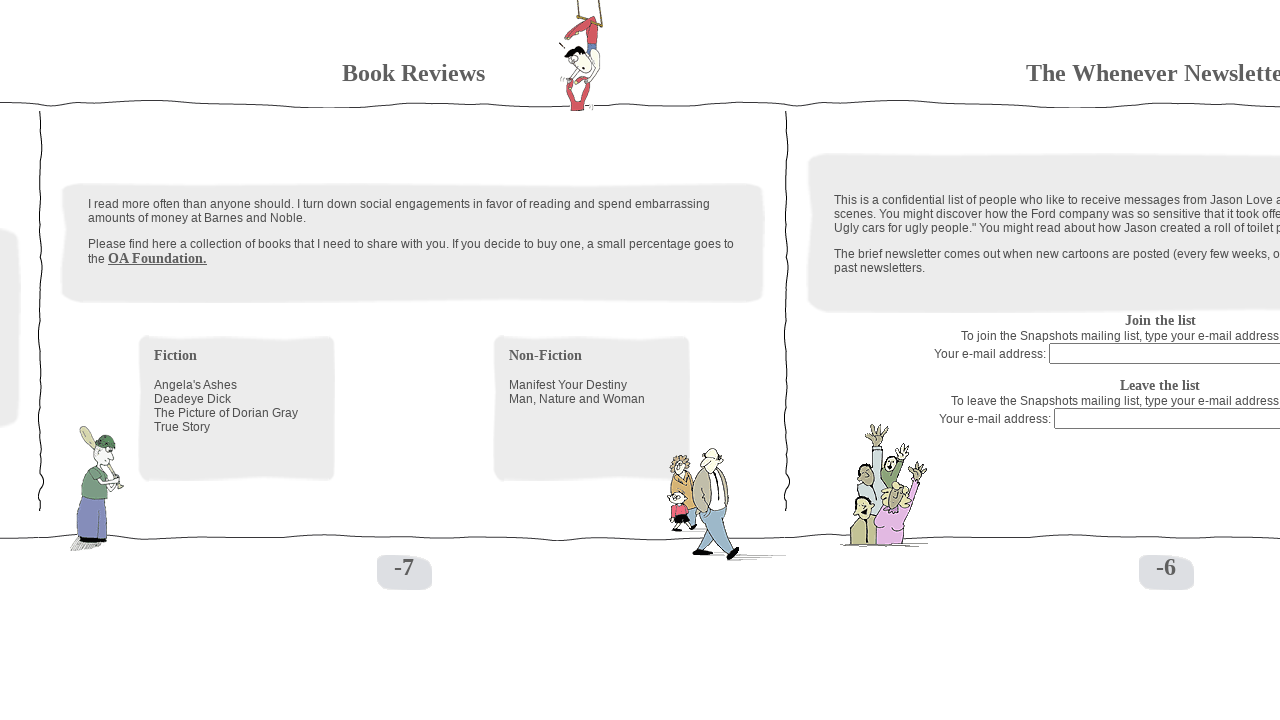

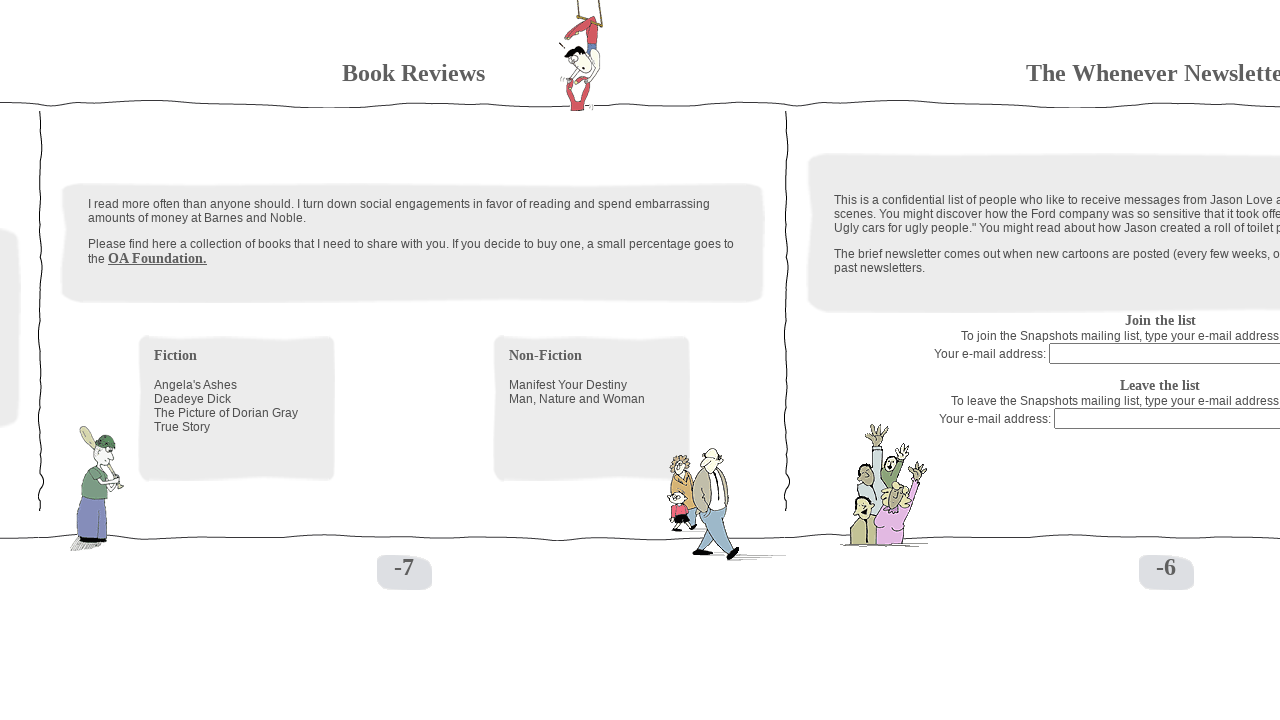